Navigates to the Python.org homepage and verifies that the upcoming events widget is loaded with event items containing time and name information.

Starting URL: https://www.python.org/

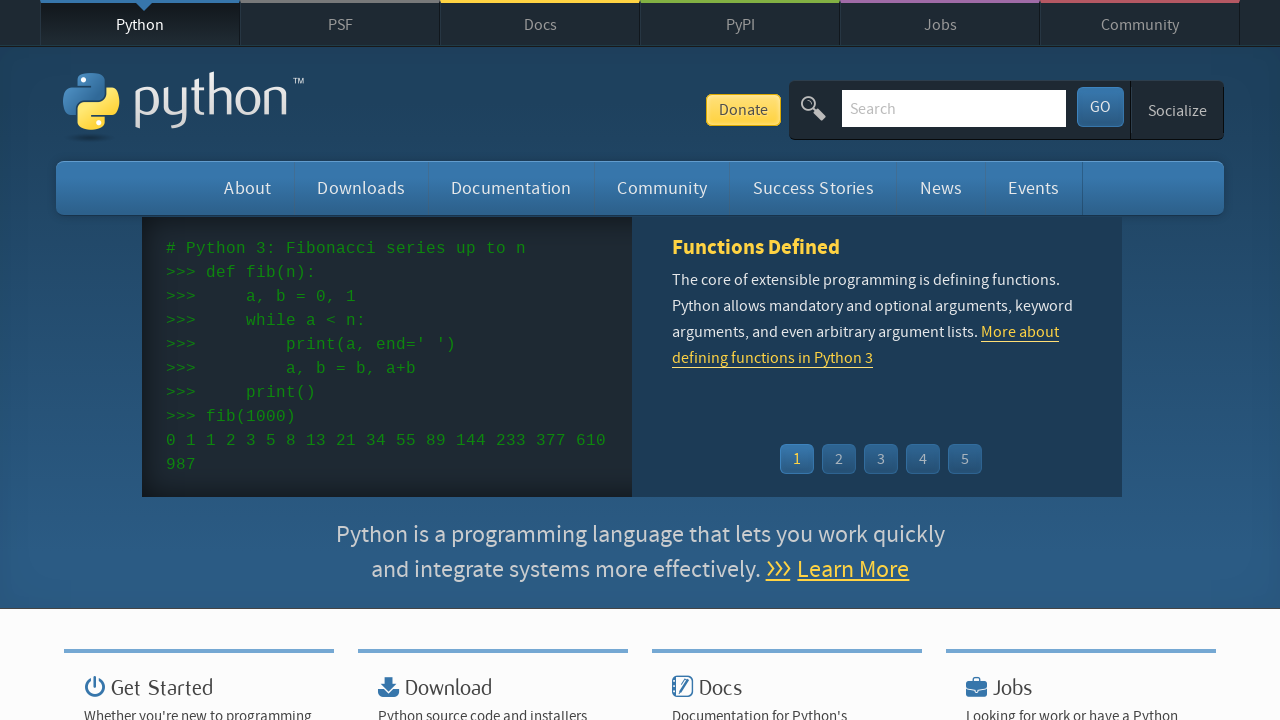

Navigated to Python.org homepage
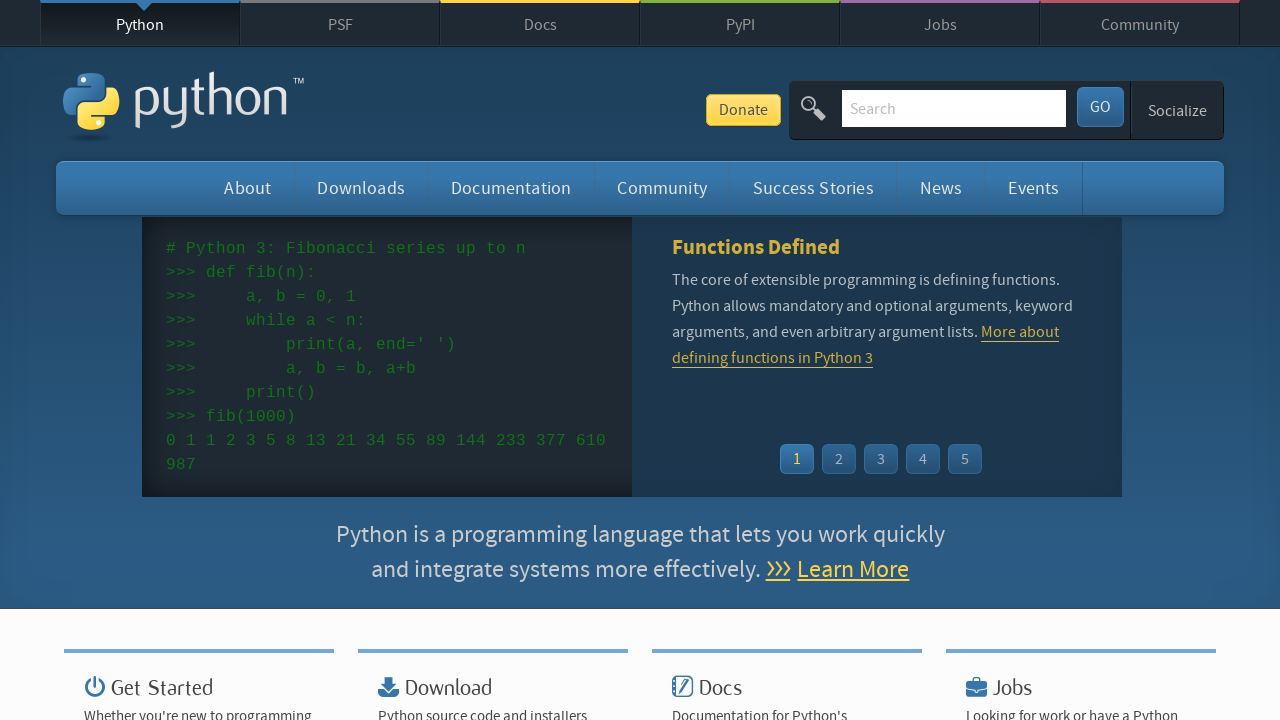

Event widget with list items loaded
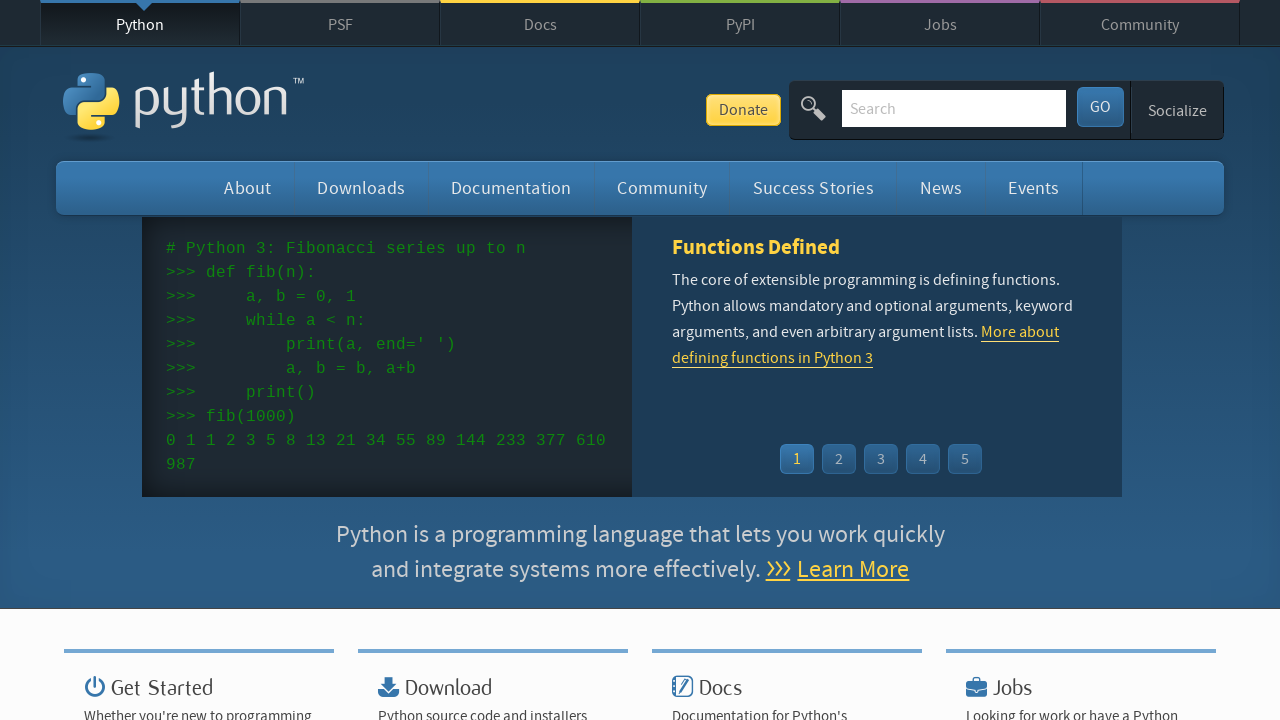

Event items with time information verified
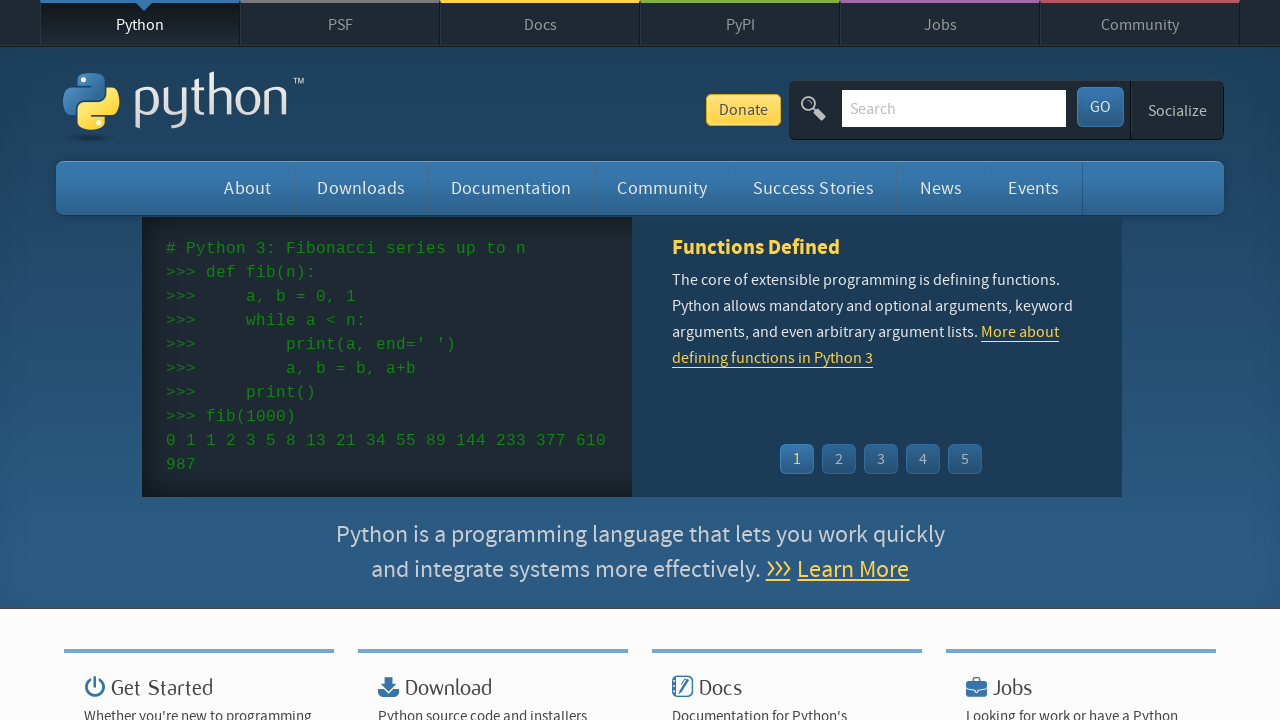

Event items with name links verified
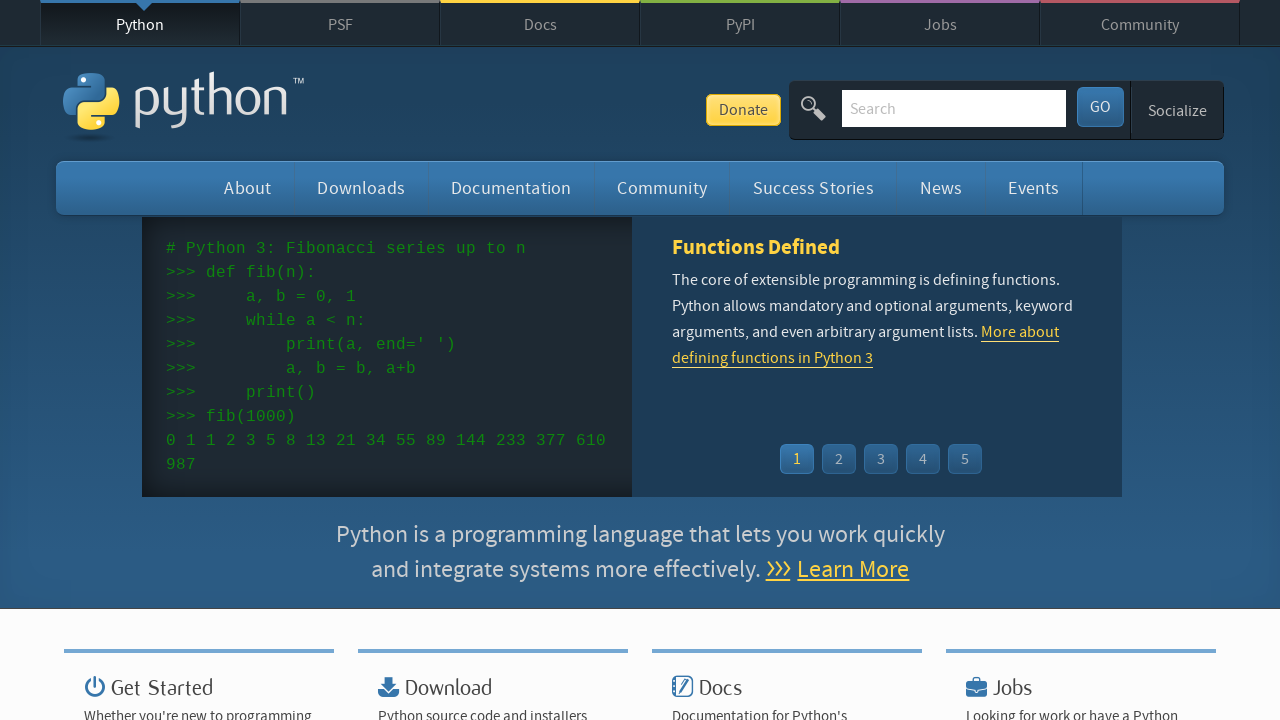

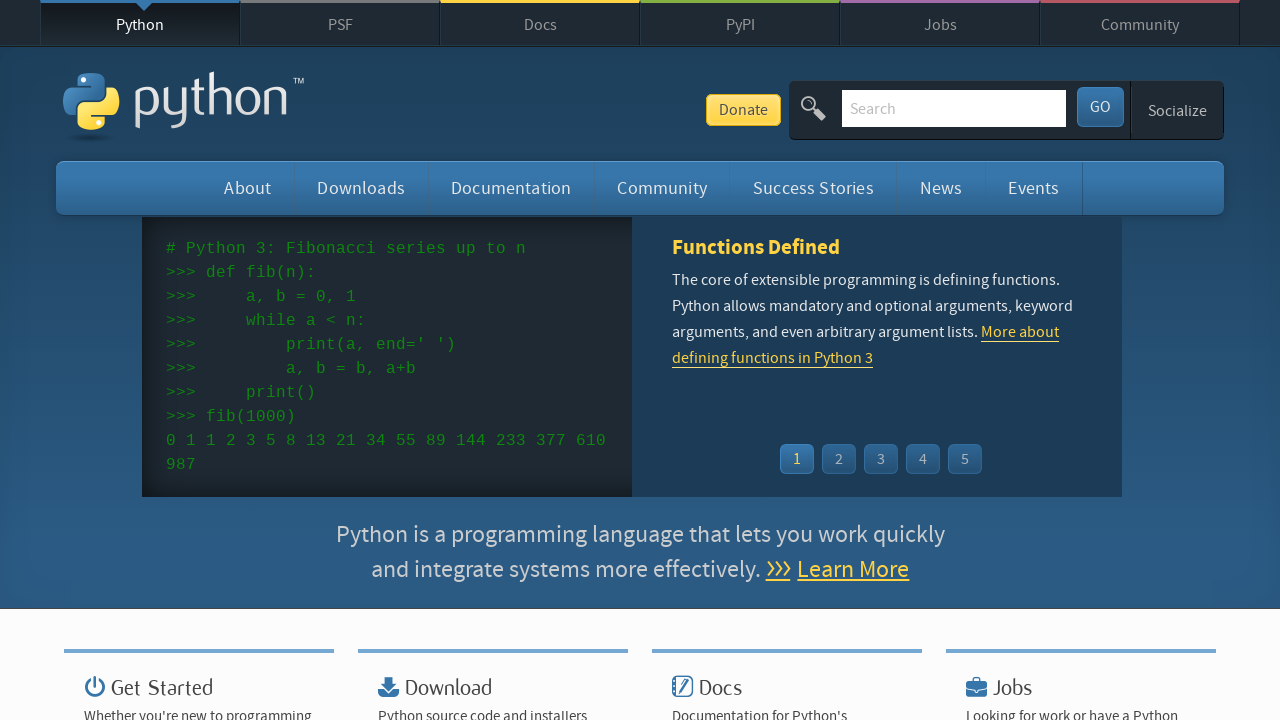